Tests the Add/Remove Elements functionality by clicking the "Add Element" button to create a Delete button, verifying it appears, clicking Delete to remove it, and verifying it's no longer displayed.

Starting URL: https://practice.cydeo.com/add_remove_elements/

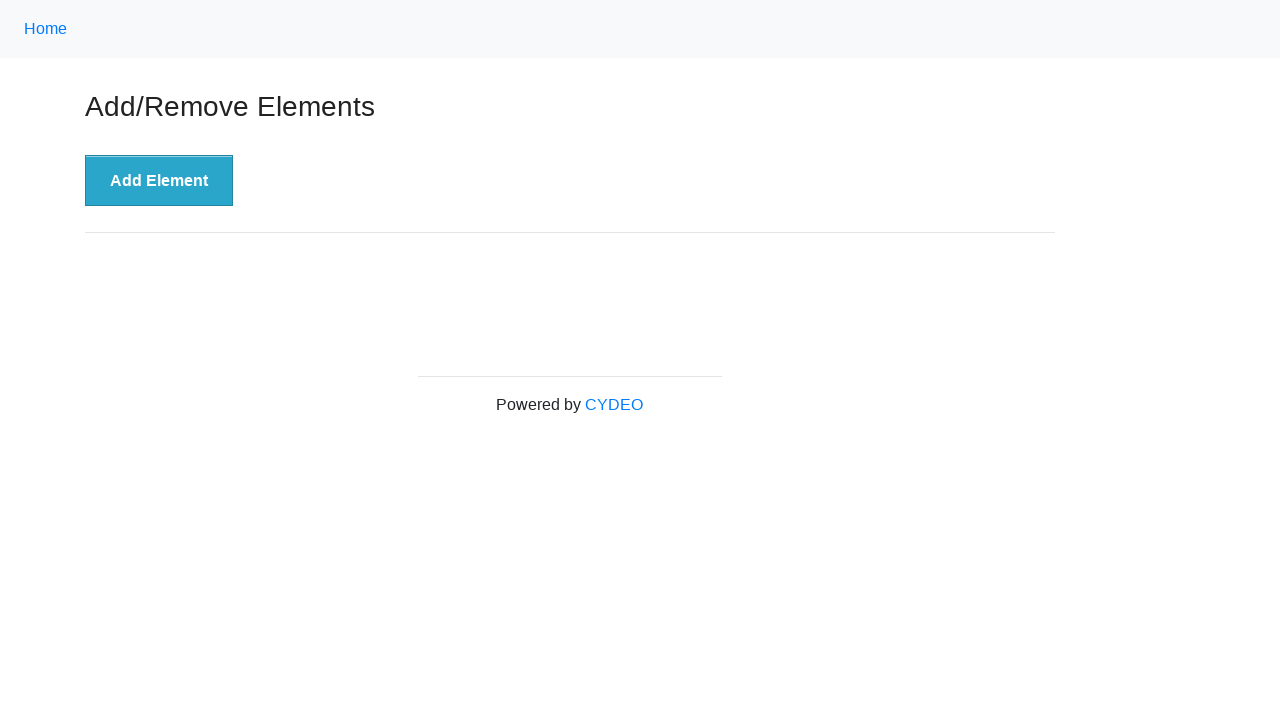

Clicked 'Add Element' button at (159, 181) on xpath=//button[text()='Add Element']
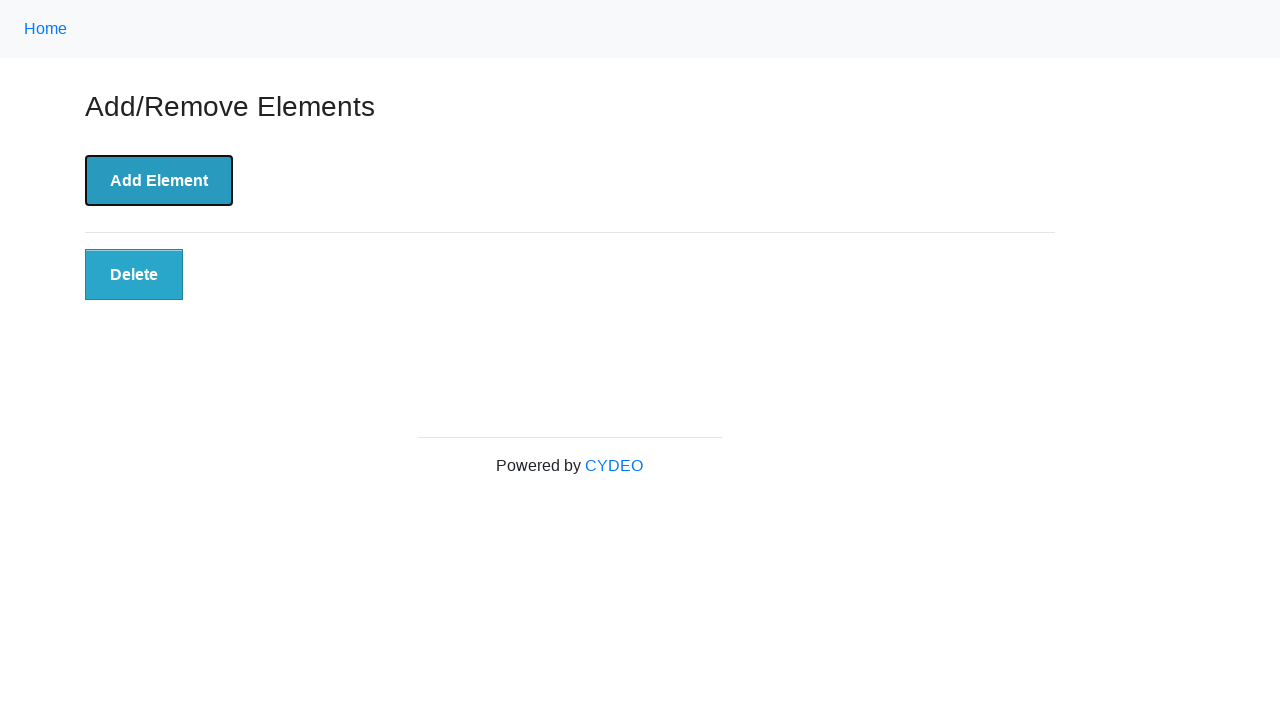

Delete button appeared and is visible
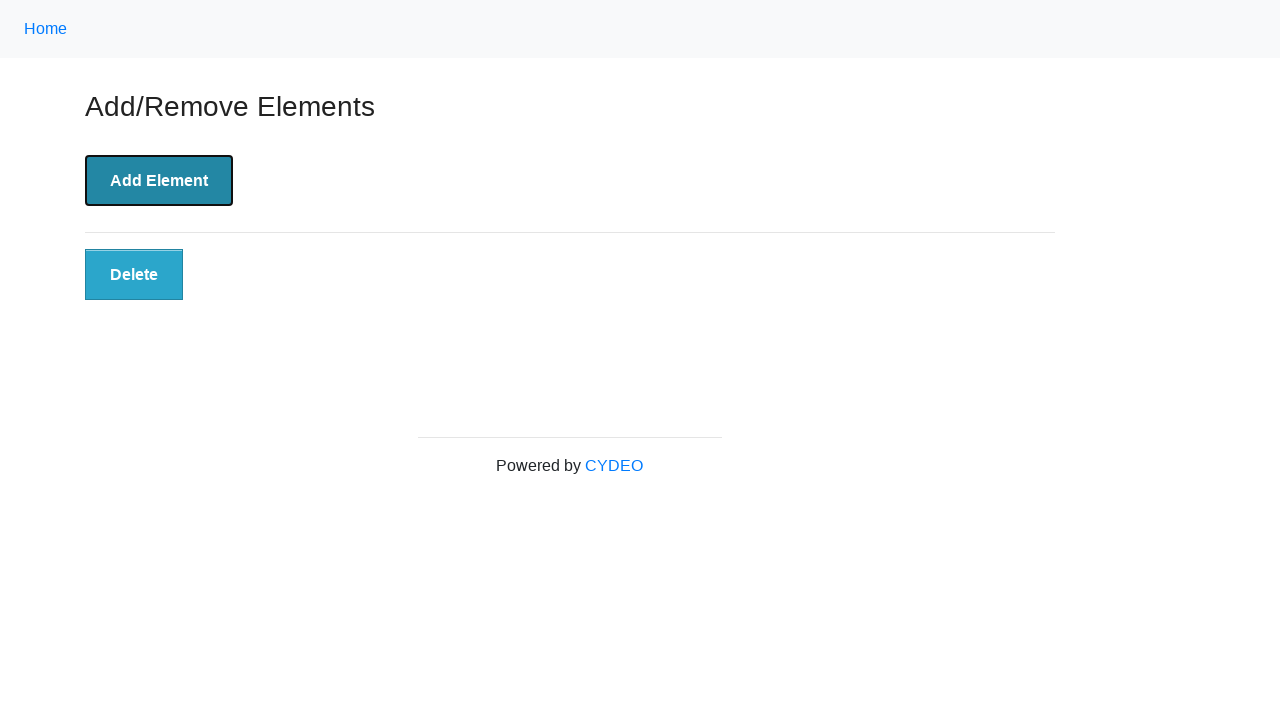

Verified Delete button is visible
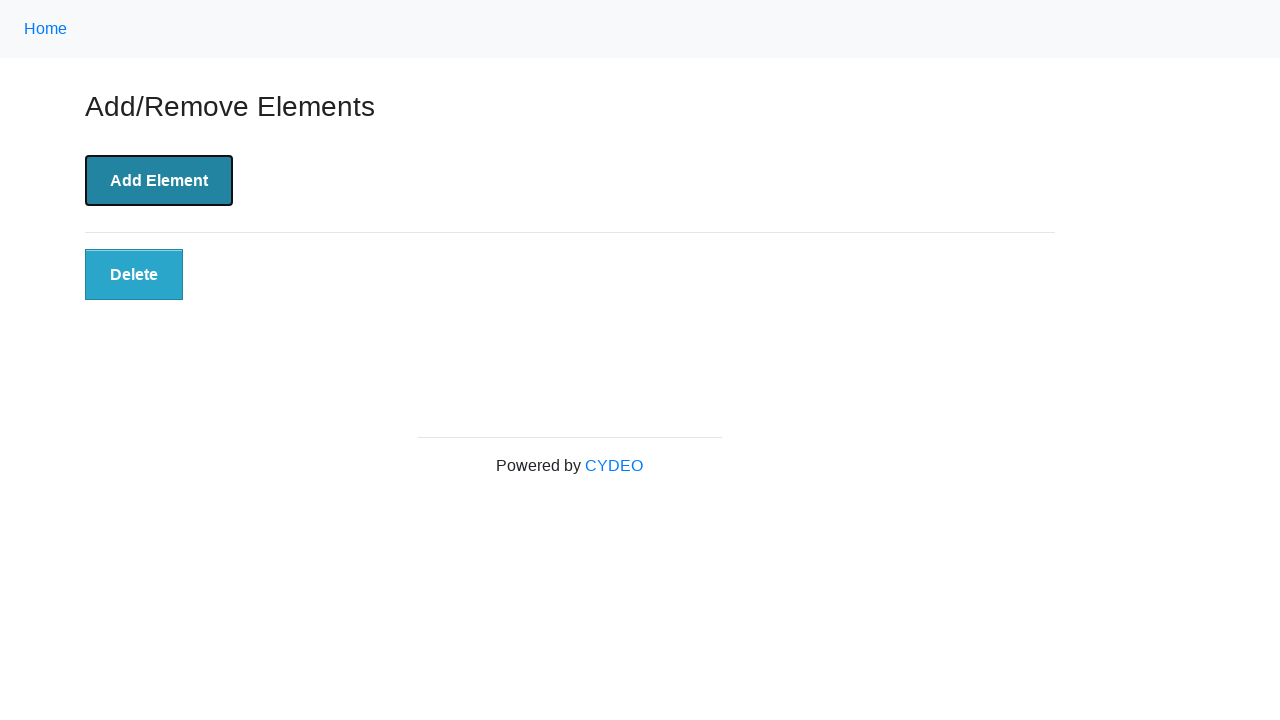

Clicked Delete button at (134, 275) on xpath=//button[text()='Delete']
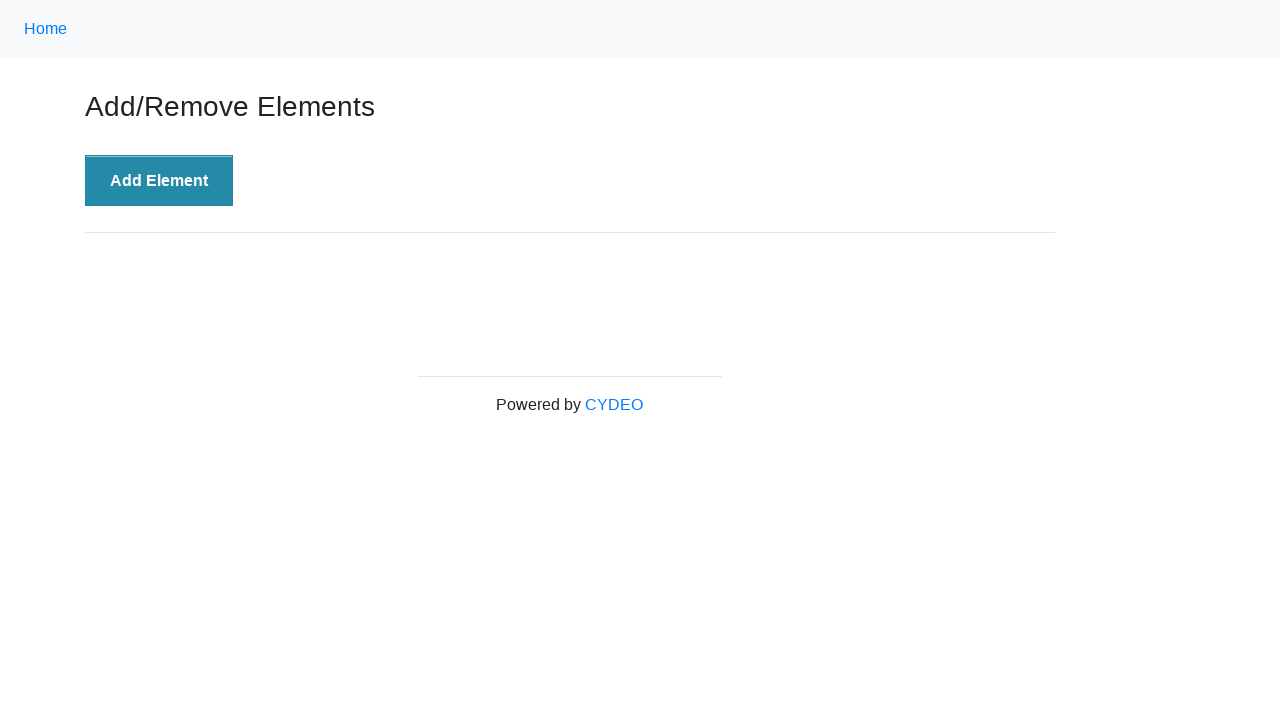

Delete button was removed from DOM
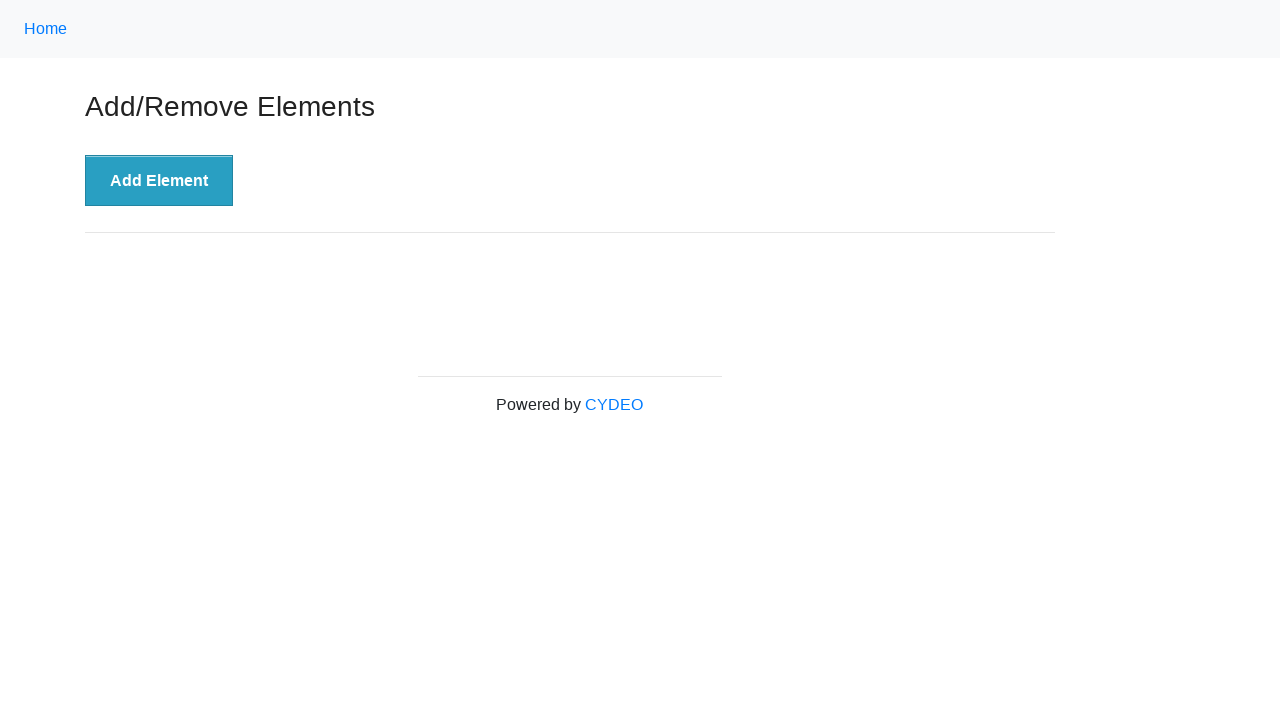

Confirmed Delete button is no longer displayed
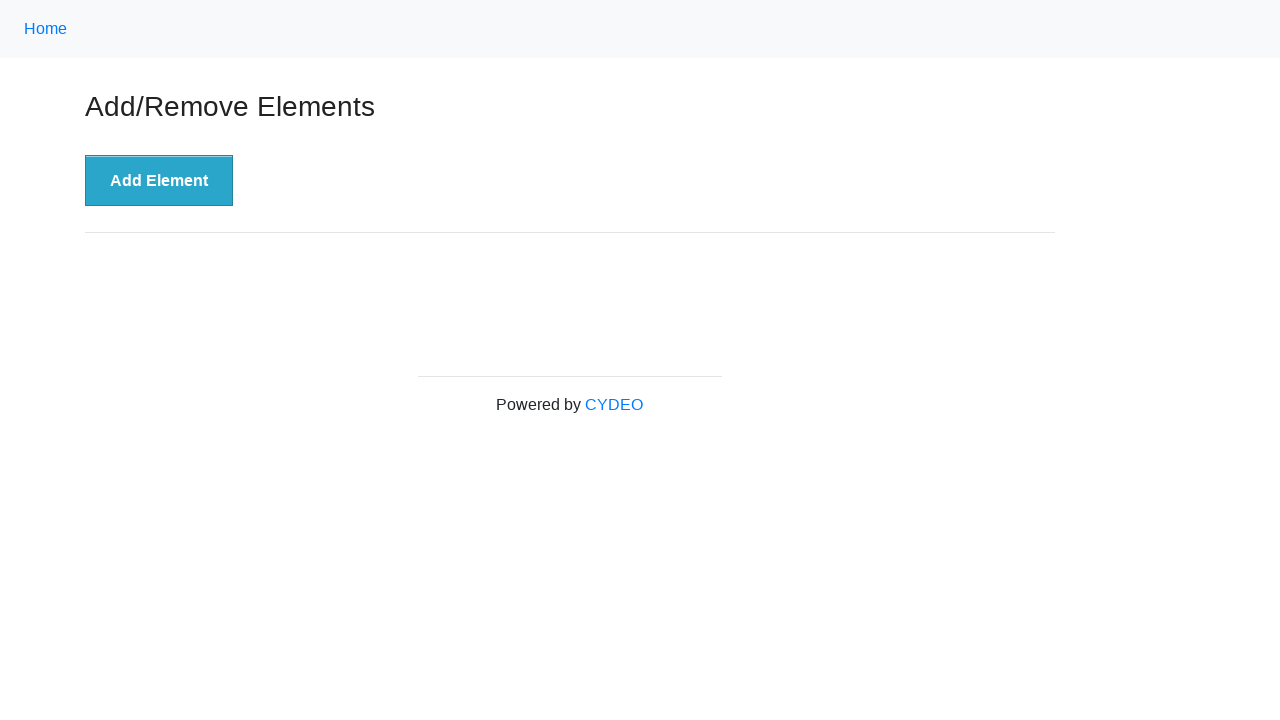

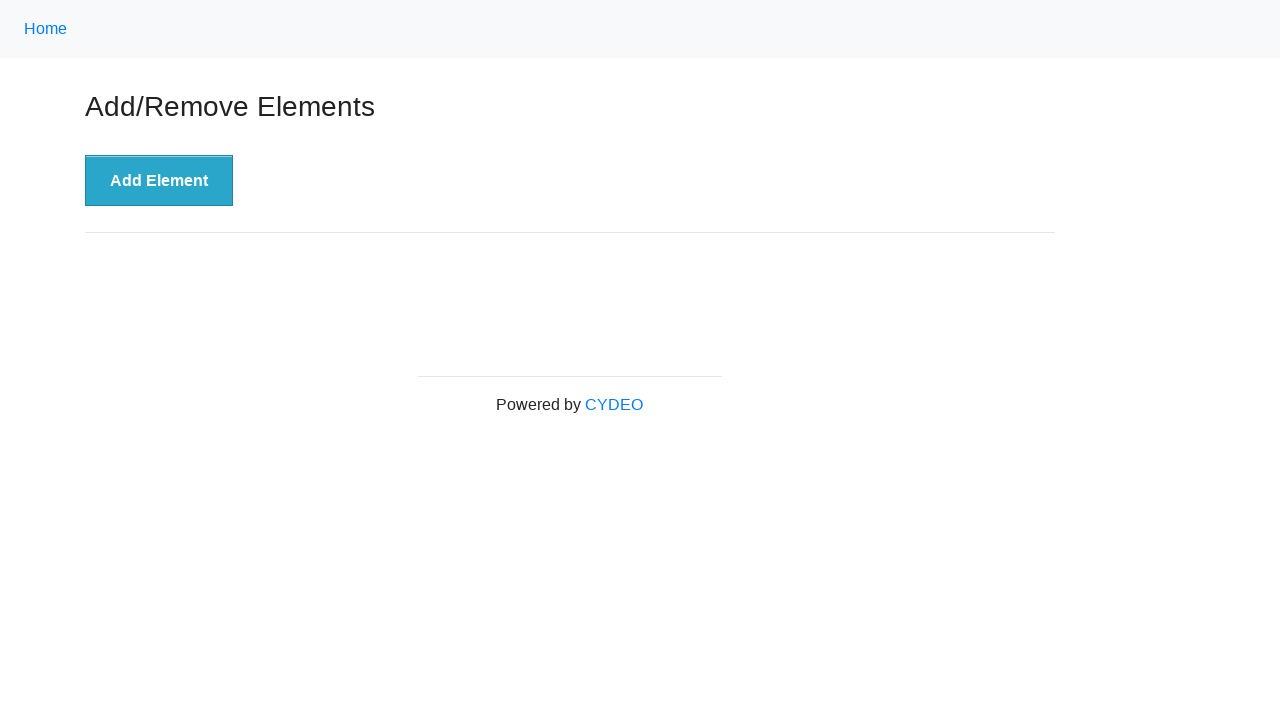